Tests navigation by clicking on menu items and verifying checkout page opens

Starting URL: https://webshop-agil-testautomatiserare.netlify.app/

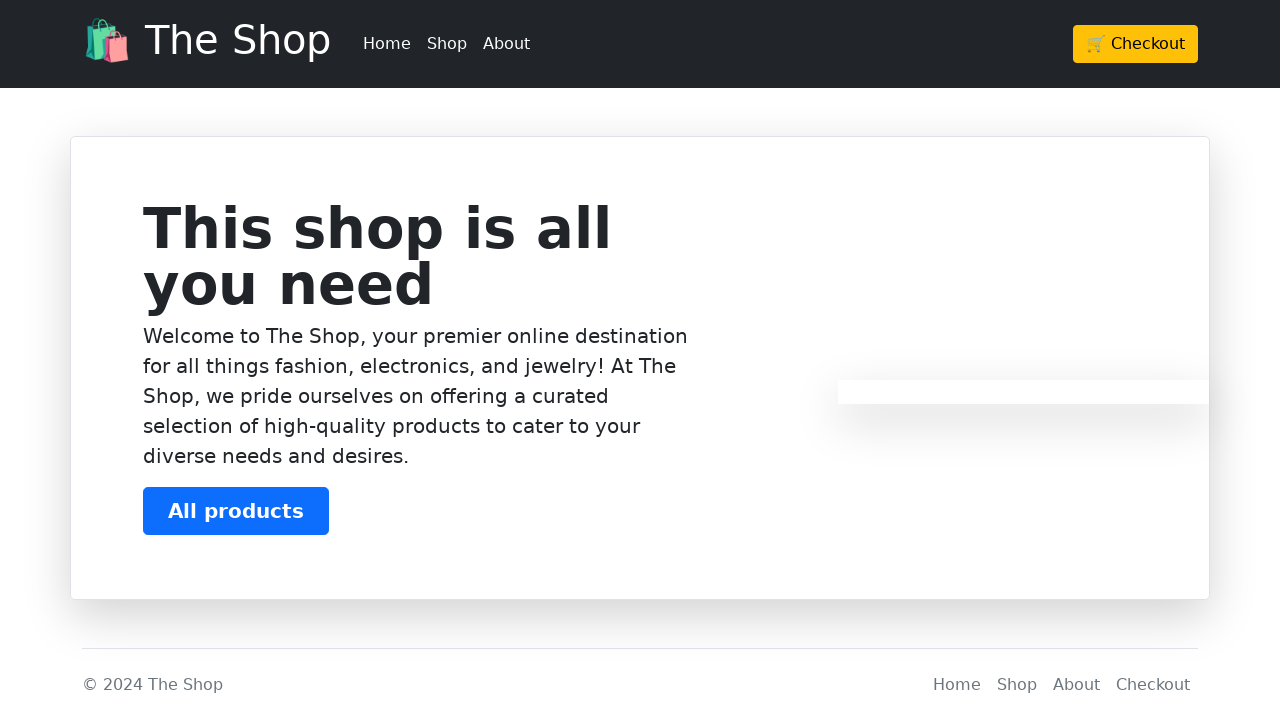

Clicked on Shop menu item (second navigation link) at (447, 44) on xpath=/html/body/header/div/div/ul/li[2]/a
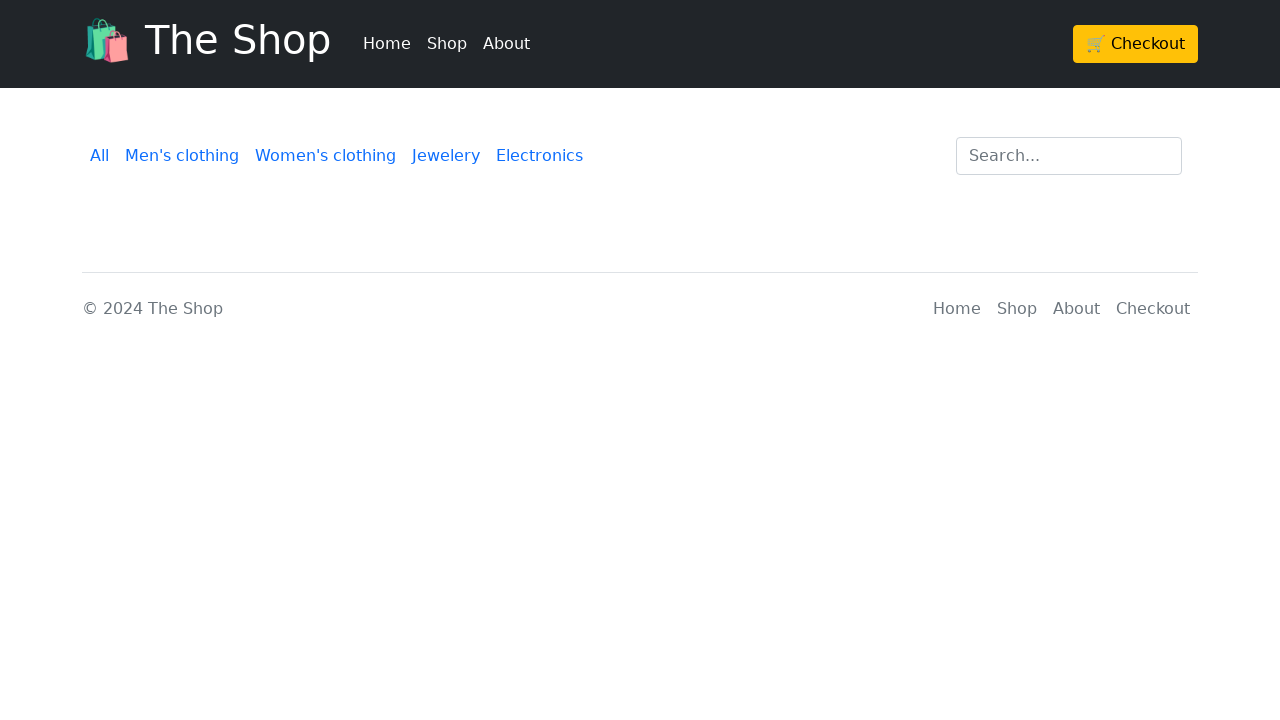

Waited 2 seconds for navigation to complete
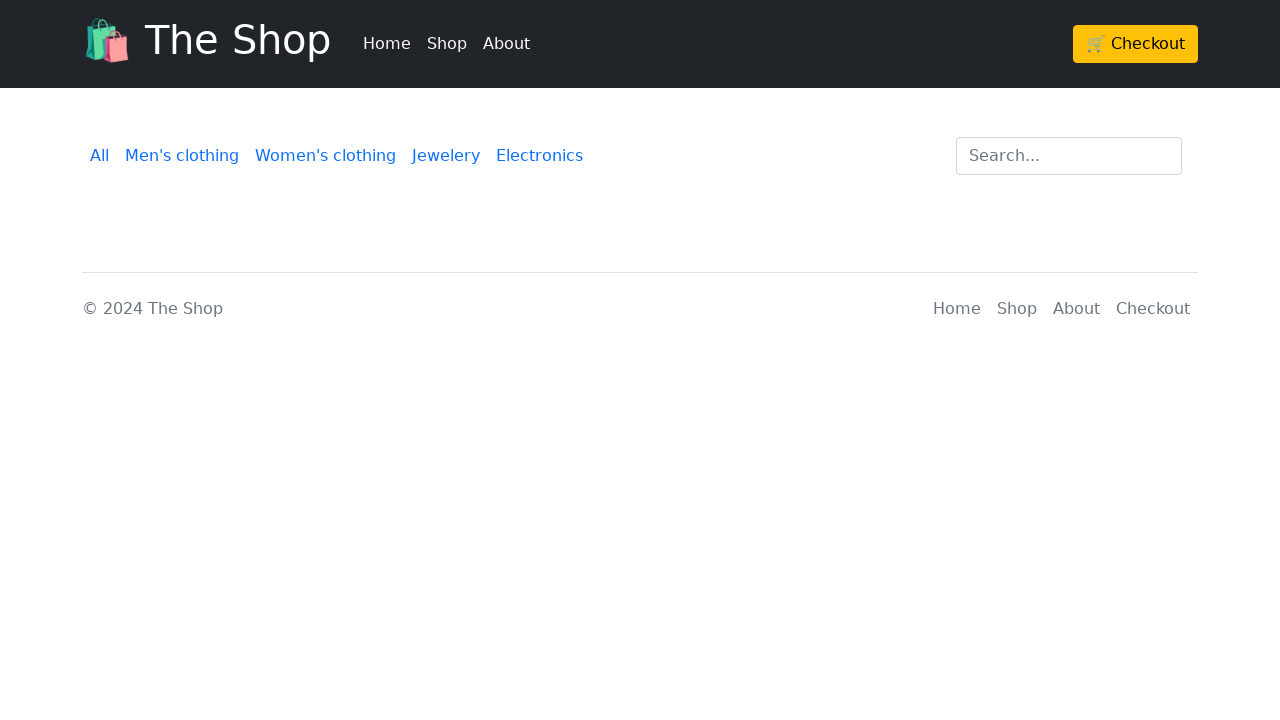

Clicked on checkout/cart link in header at (1136, 44) on xpath=/html/body/header/div/div/div/a
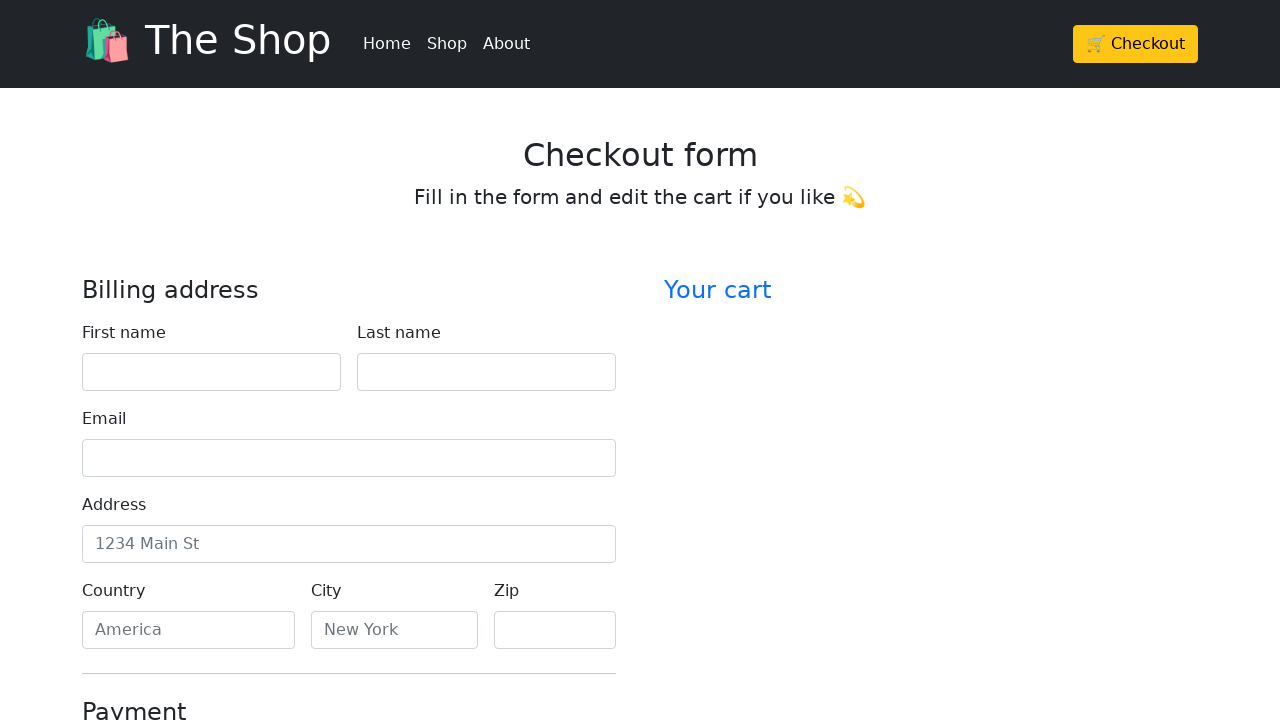

Checkout page heading selector loaded
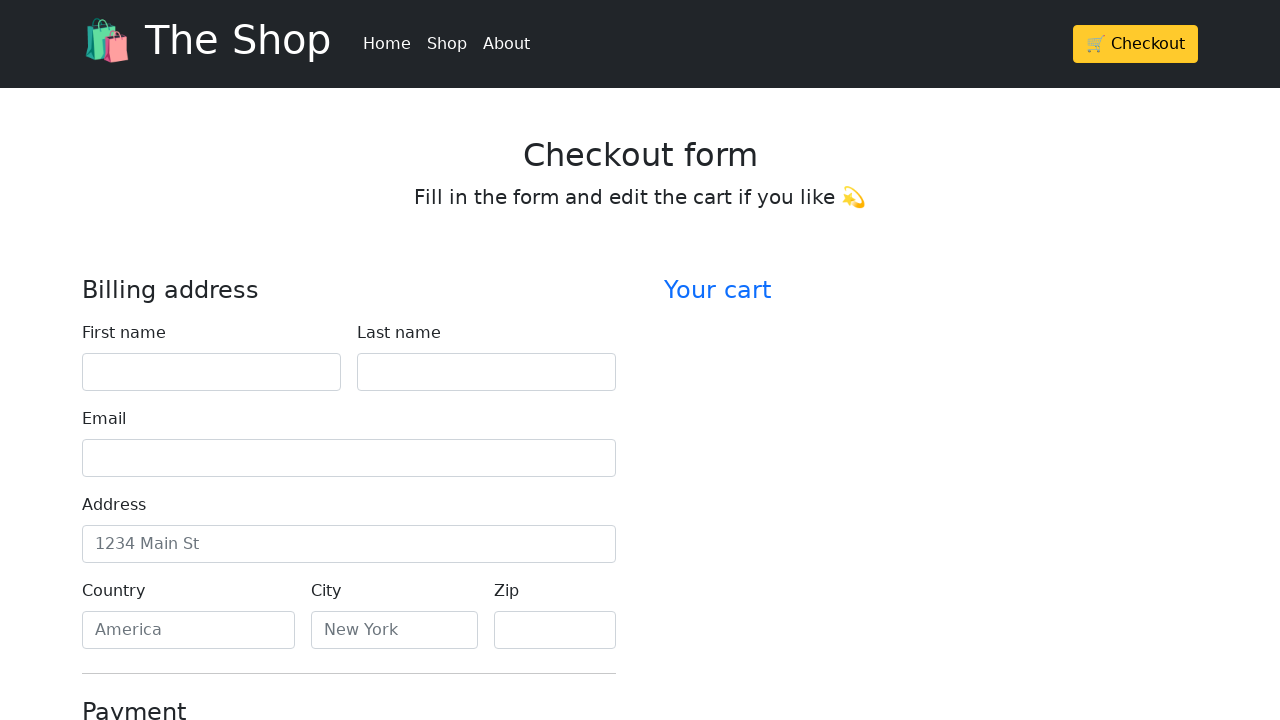

Verified checkout page heading is visible
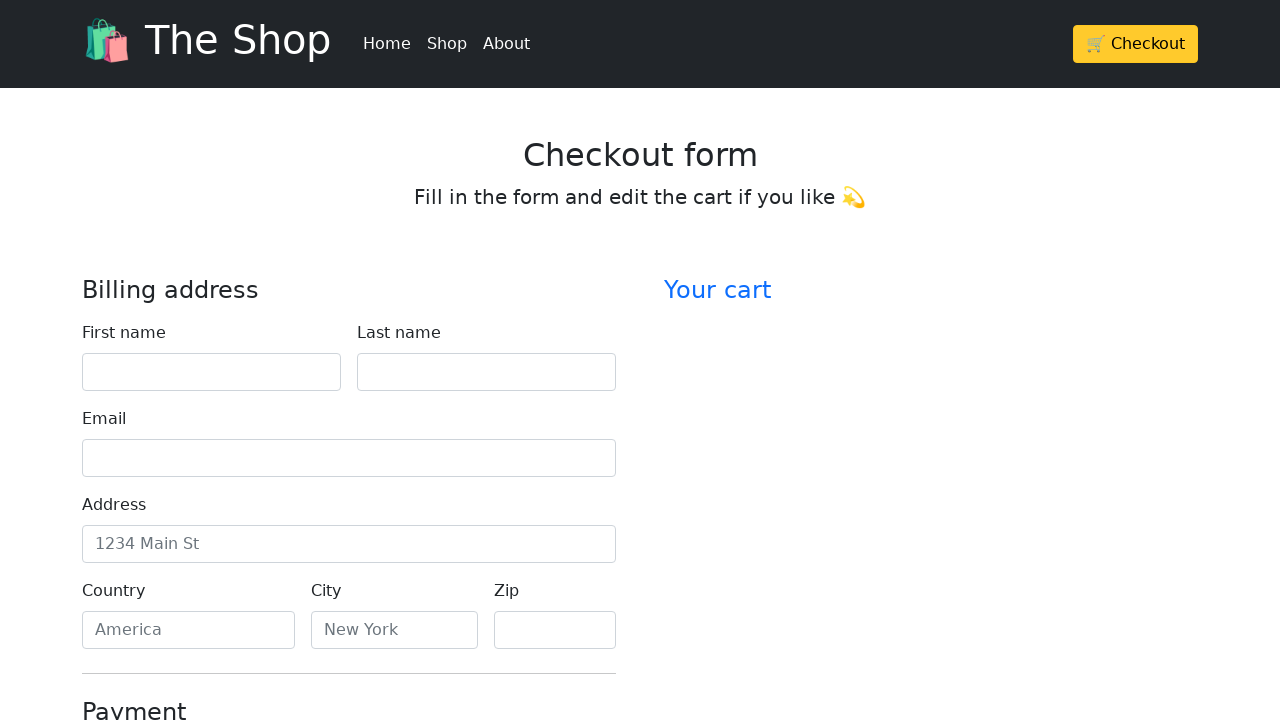

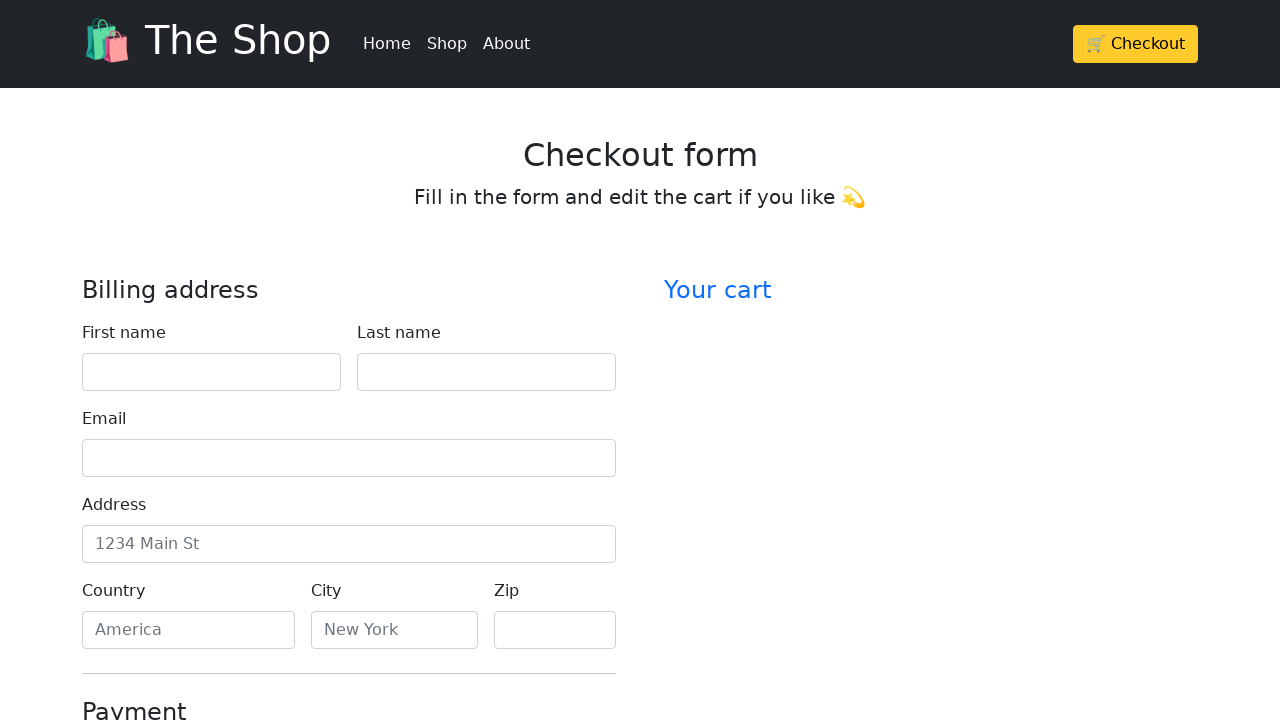